Navigates to WiseQuarter website and verifies that the URL contains "wisequarter"

Starting URL: https://www.wisequarter.com

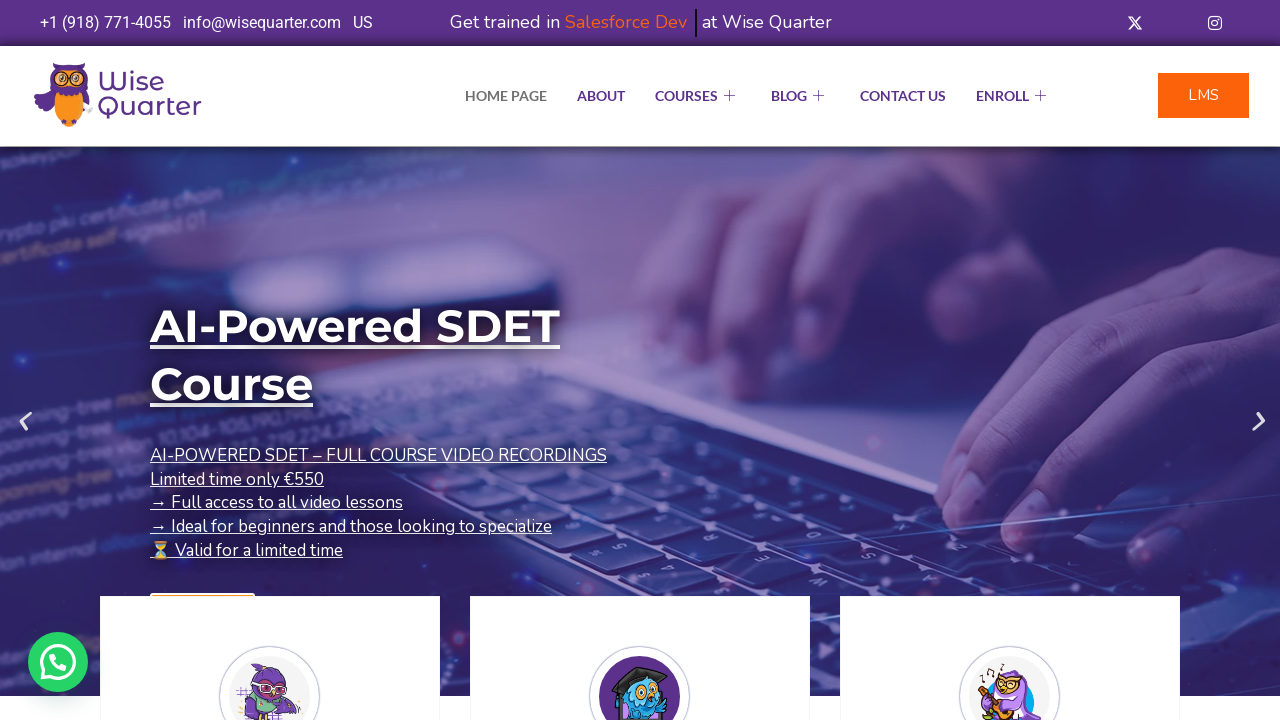

Retrieved current page URL
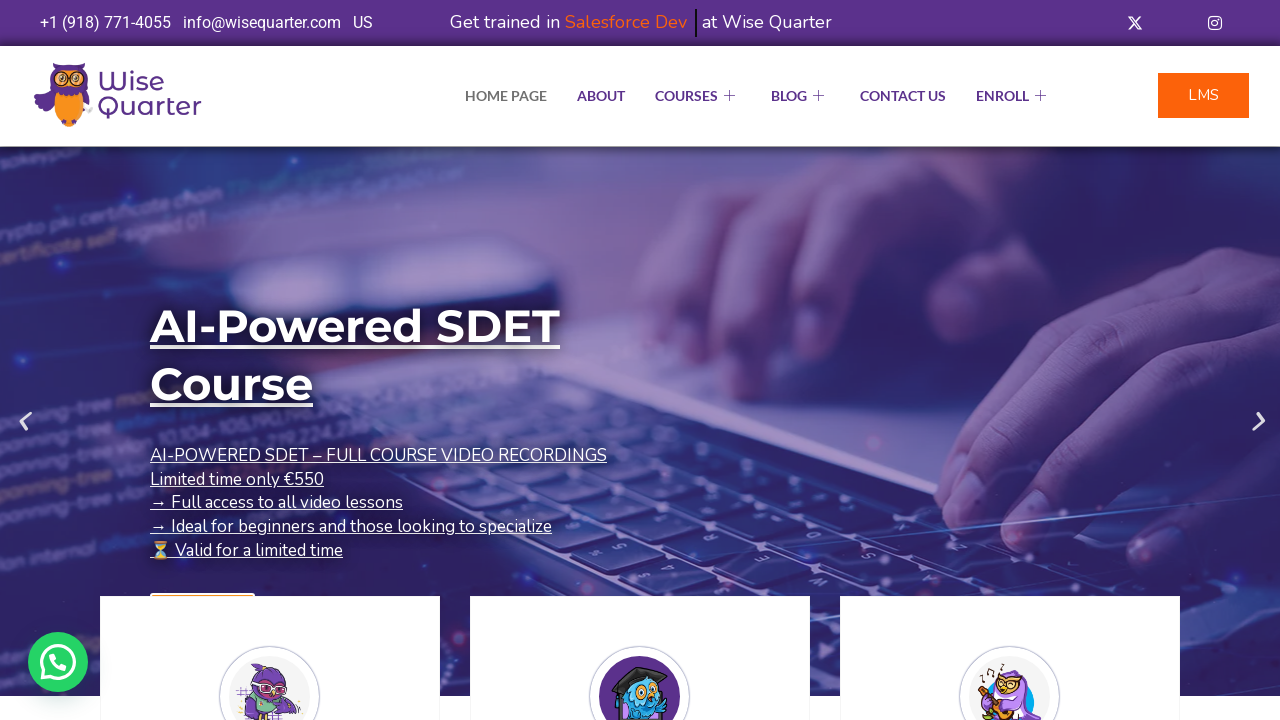

Verified that URL contains 'wisequarter'
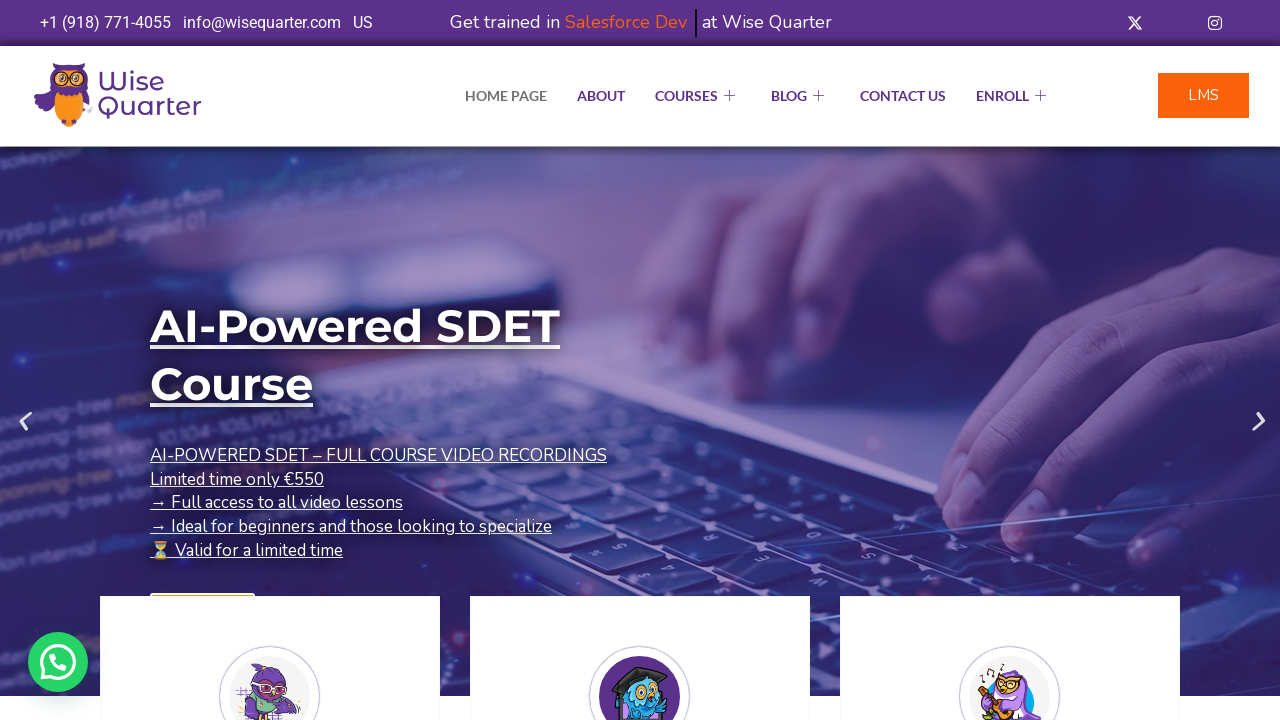

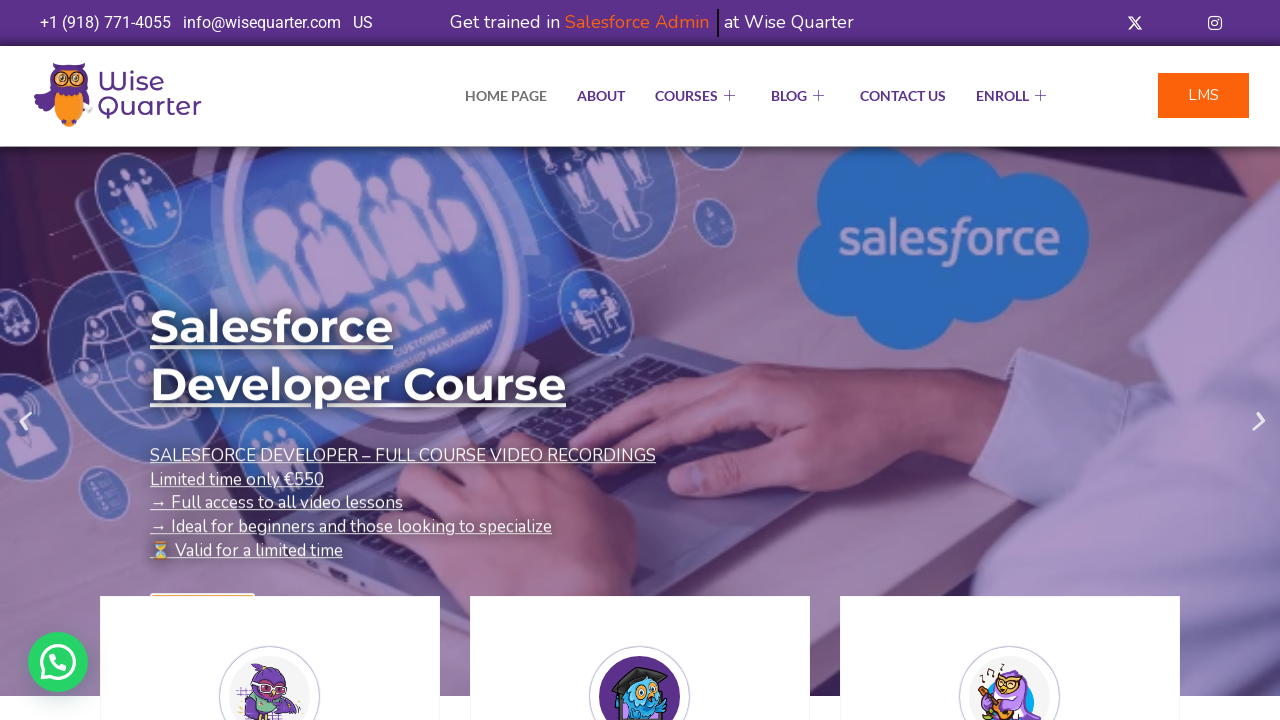